Tests applying and then removing a discount coupon on a sale item, and also tests that an invalid coupon code shows an error message

Starting URL: http://intershop5.skillbox.ru/product-category/catalog/

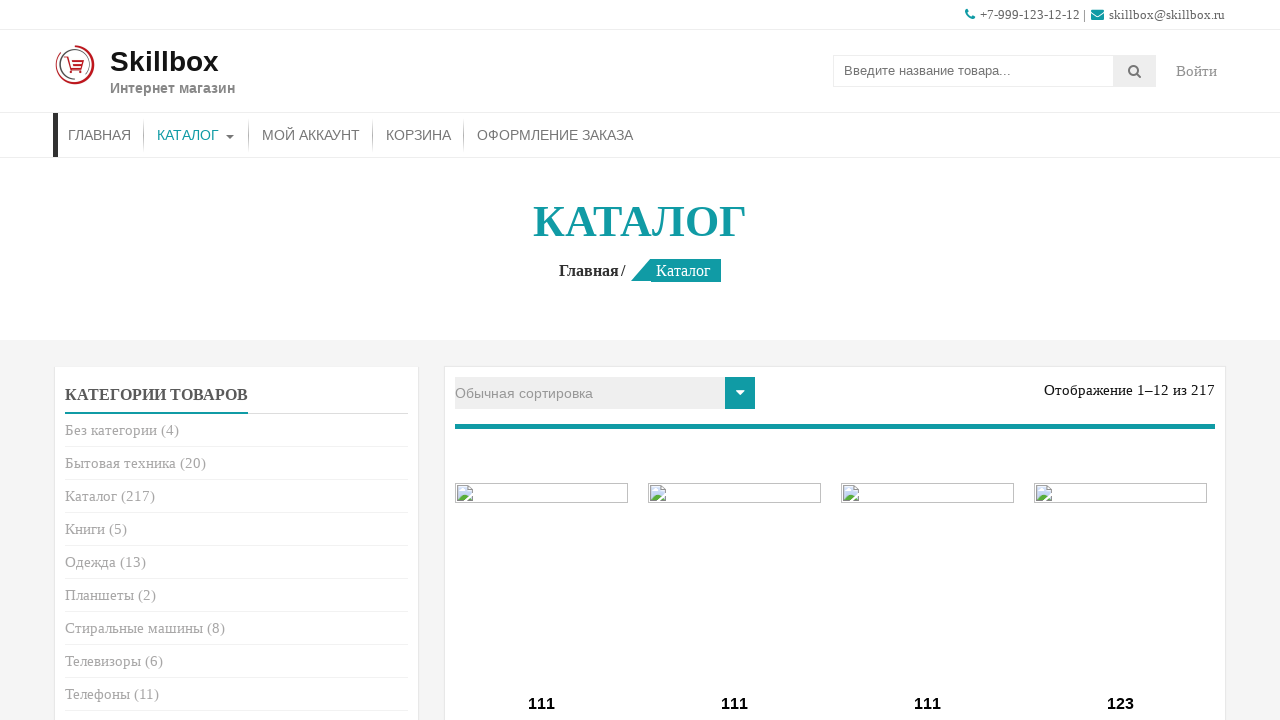

Filled search field with 'OnePlus 8 Pro' on input.search-field
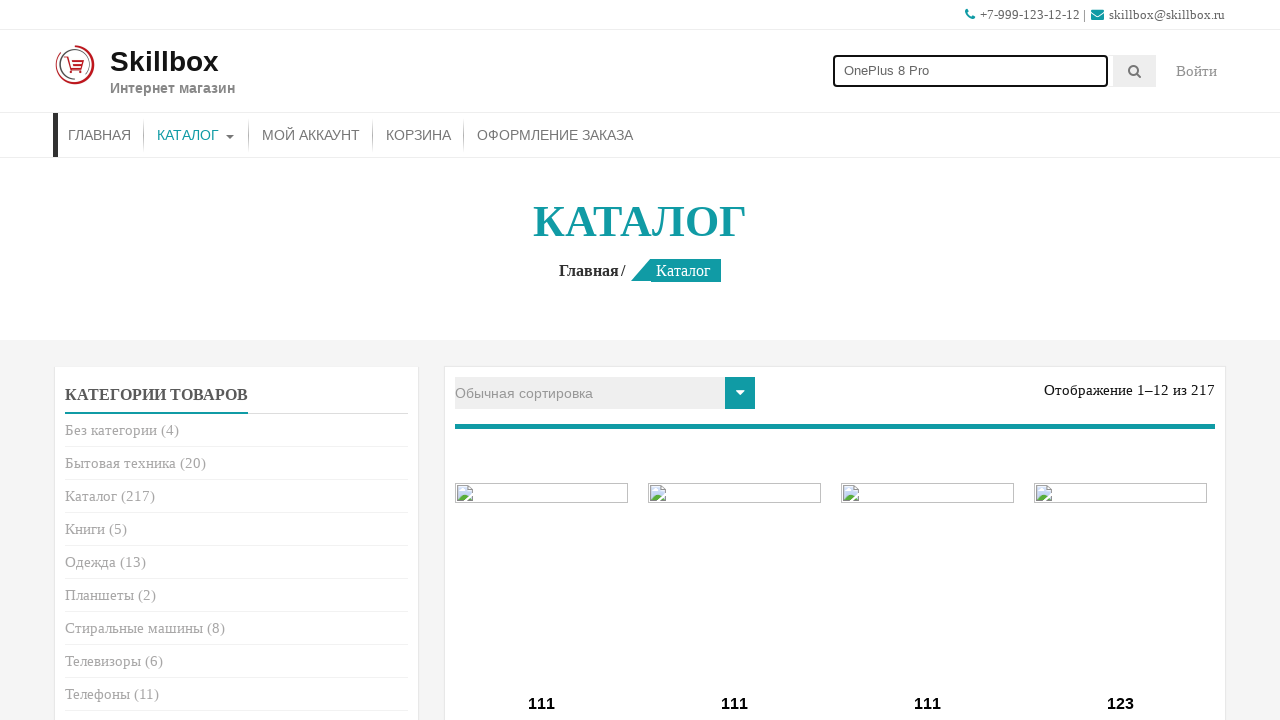

Clicked search submit button at (1135, 71) on button.searchsubmit
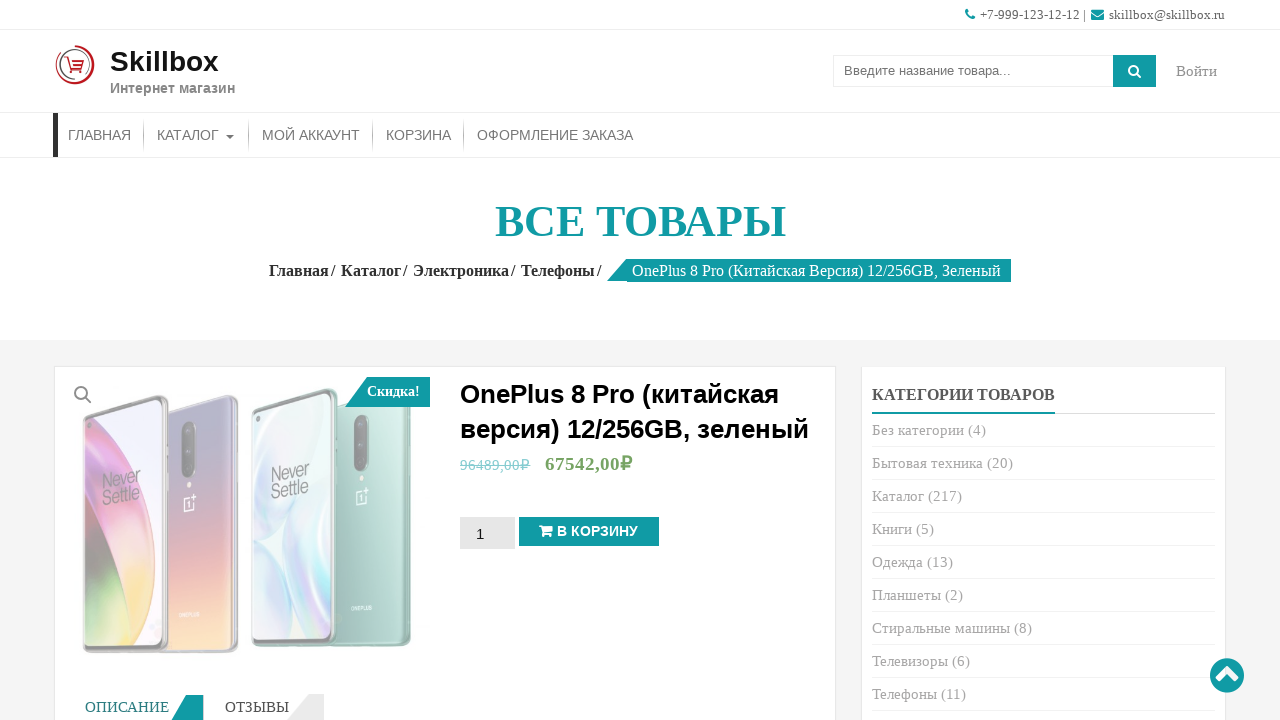

Sale product page loaded with 'onsale' indicator visible
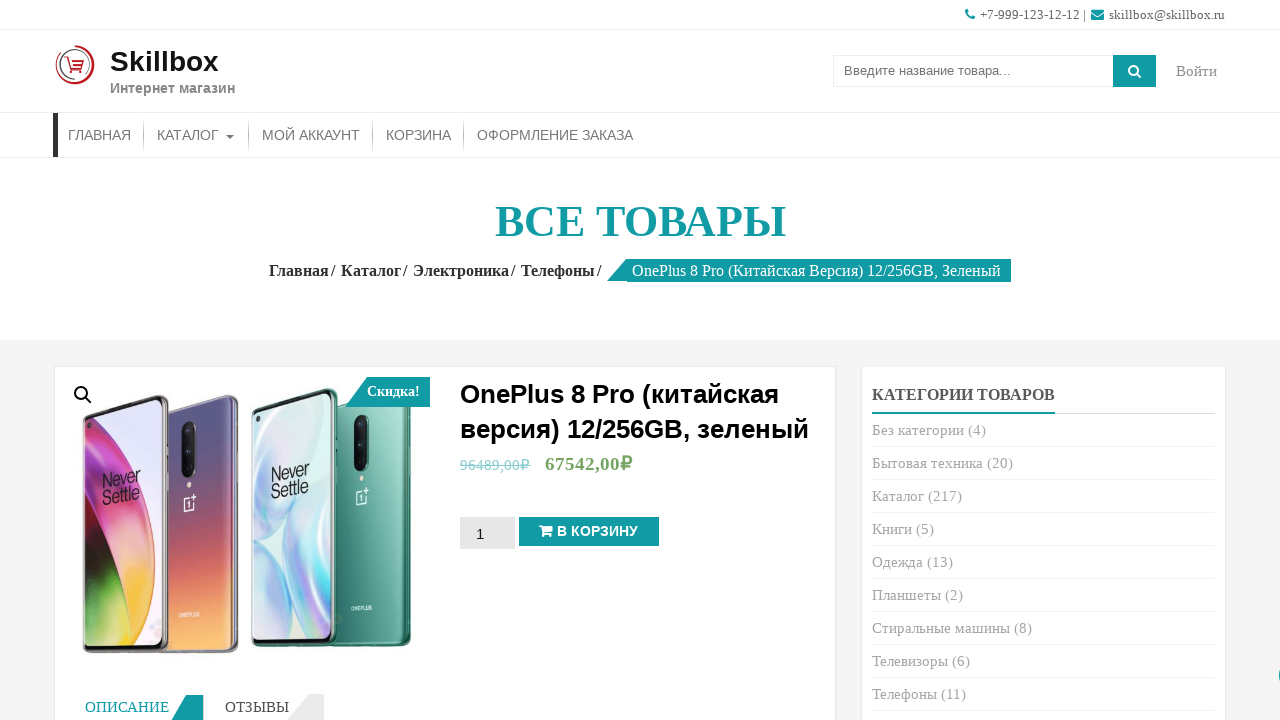

Clicked add to cart button for OnePlus 8 Pro at (589, 532) on xpath=//div[@class='summary entry-summary']//button[@type = 'submit']
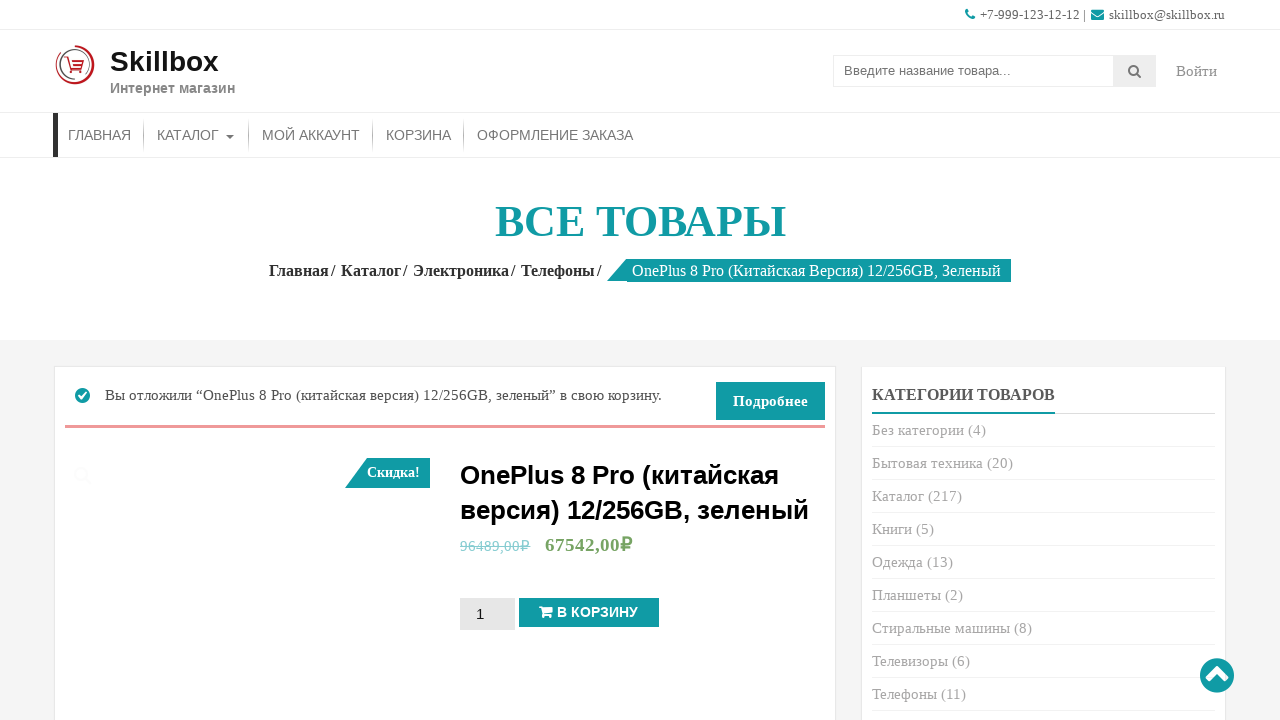

Add to cart success message appeared
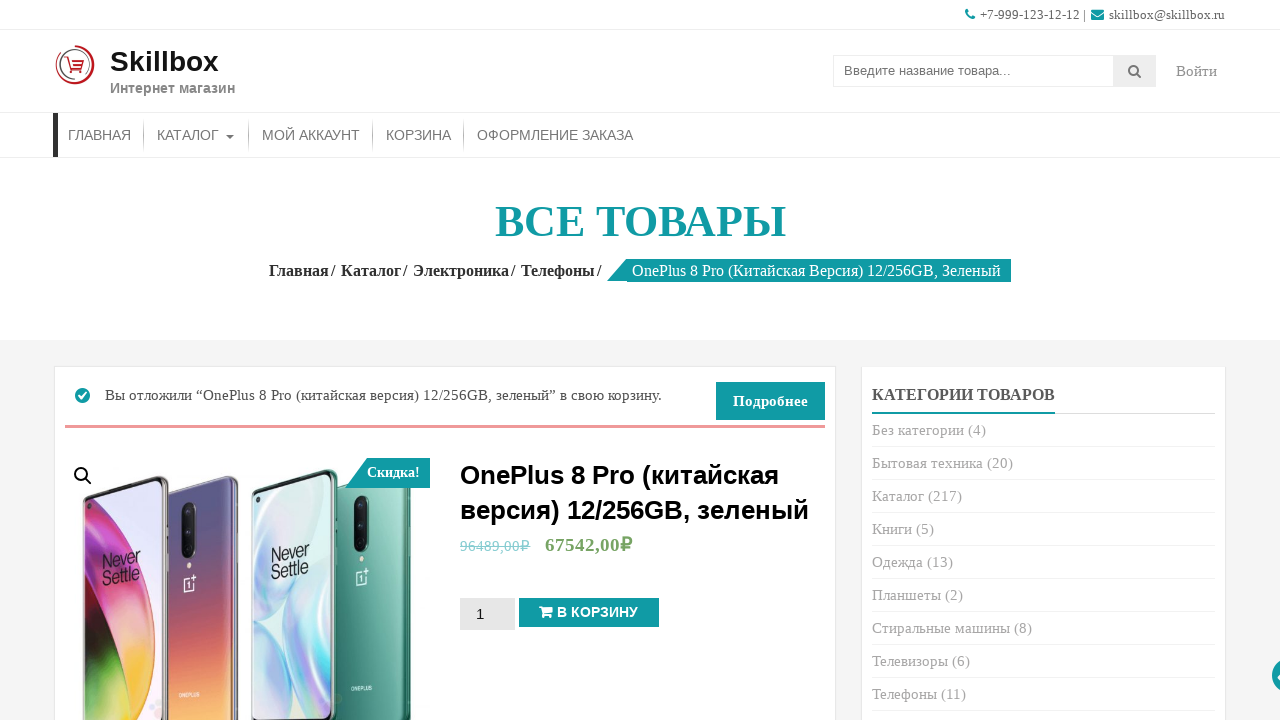

Clicked link to navigate to shopping cart at (770, 401) on xpath=//div[@class='woocommerce-notices-wrapper']//a
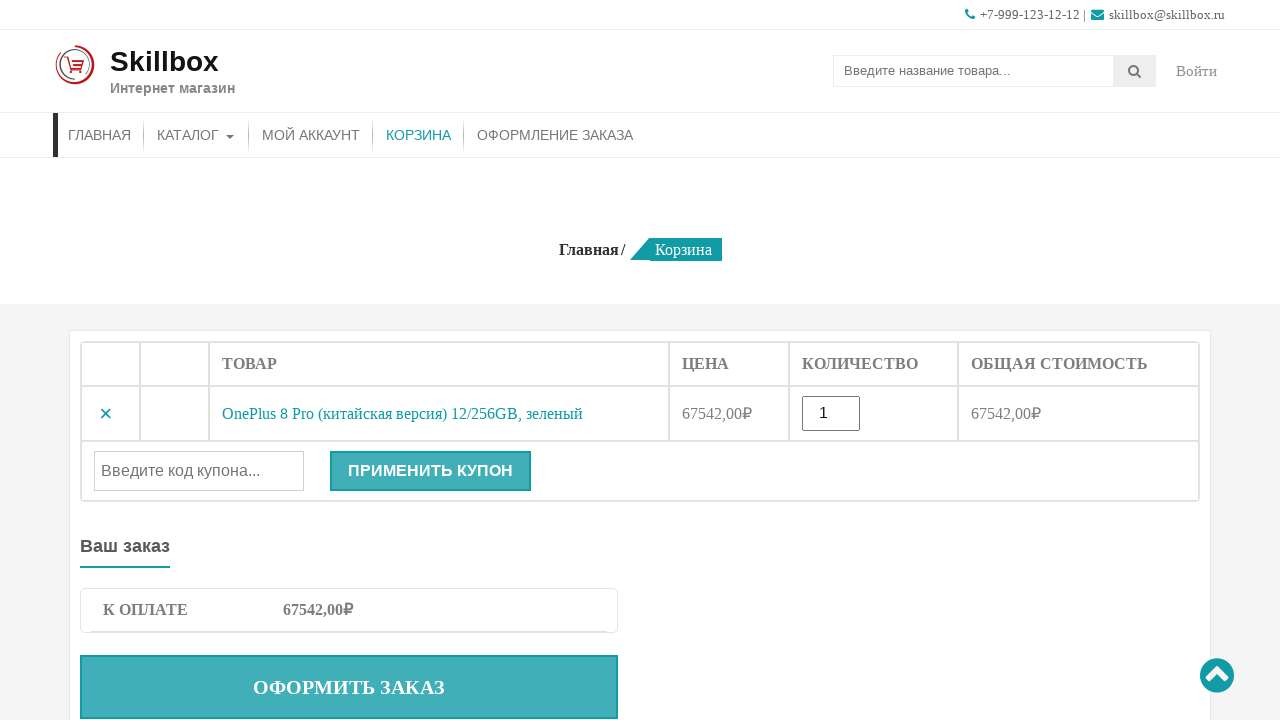

Cart page loaded with order total visible
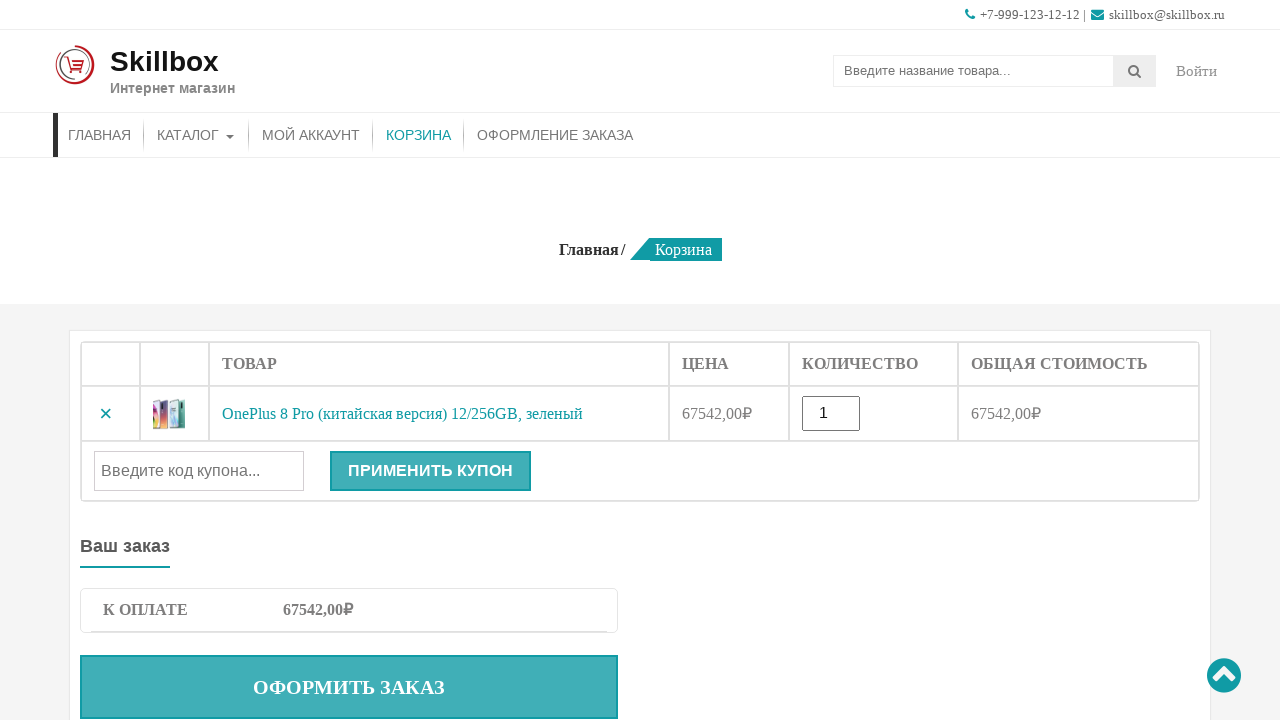

Entered valid coupon code 'sert500' on //div[@class='coupon']//input
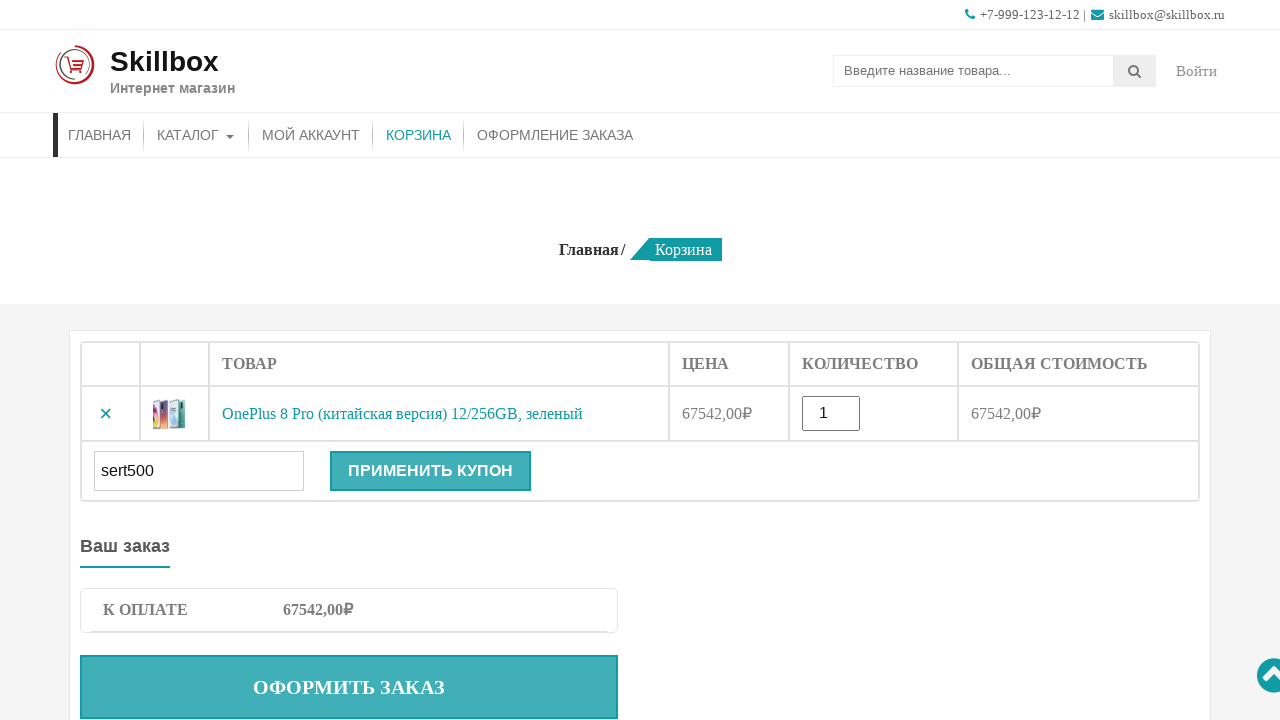

Clicked apply coupon button at (430, 471) on xpath=//div[@class='coupon']//button
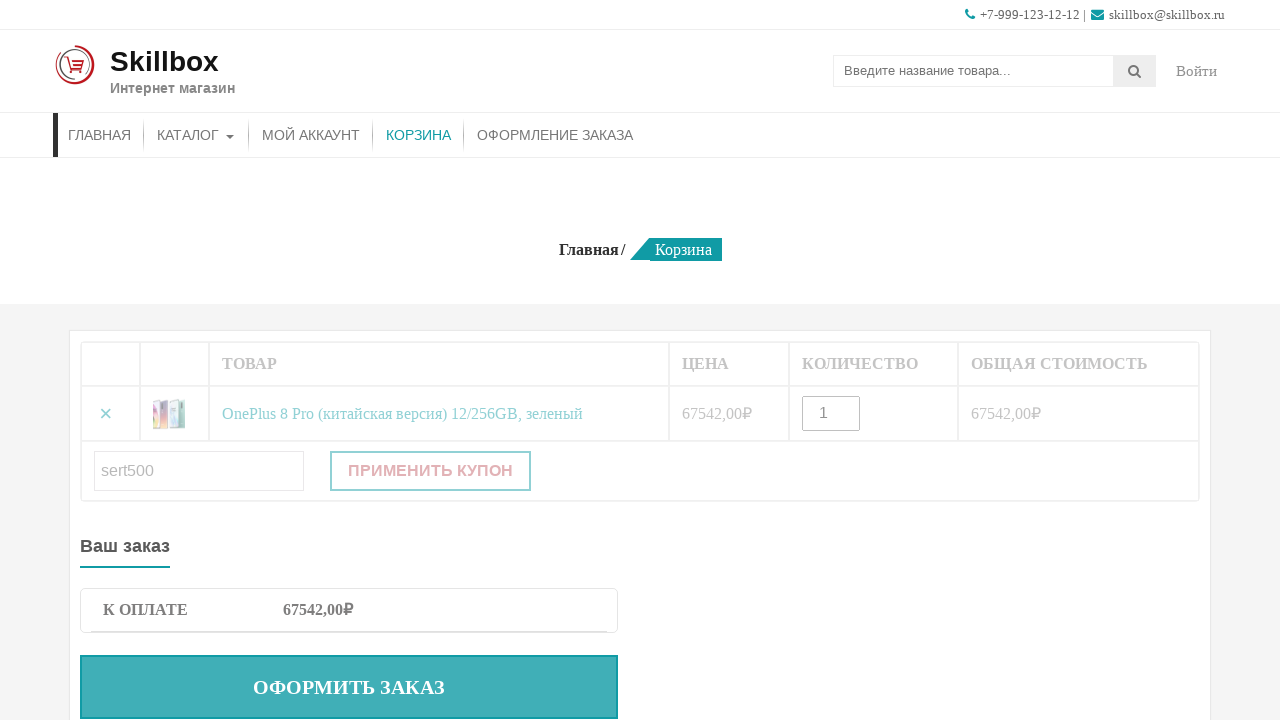

Coupon applied success alert appeared
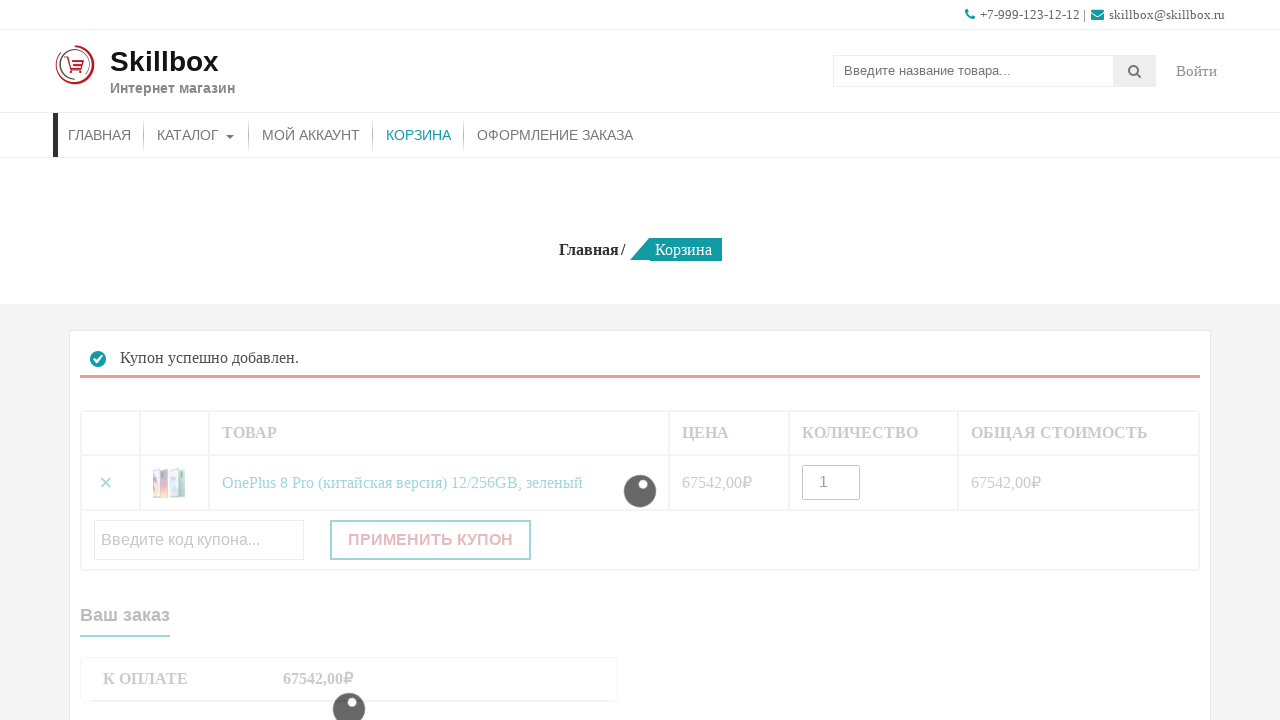

Discount row for coupon 'sert500' visible in cart
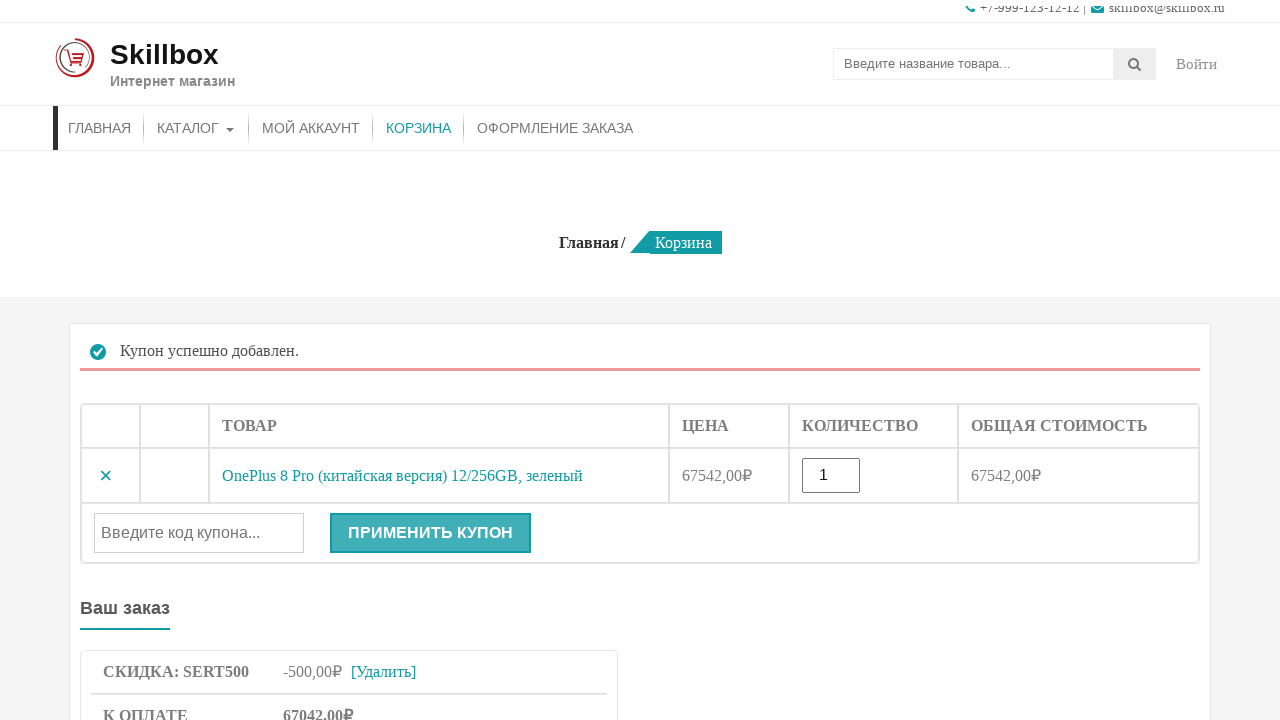

Clicked remove button to delete coupon 'sert500' at (384, 678) on xpath=//tr[@class='cart-discount coupon-sert500']//a[contains(text(), 'Удалить')
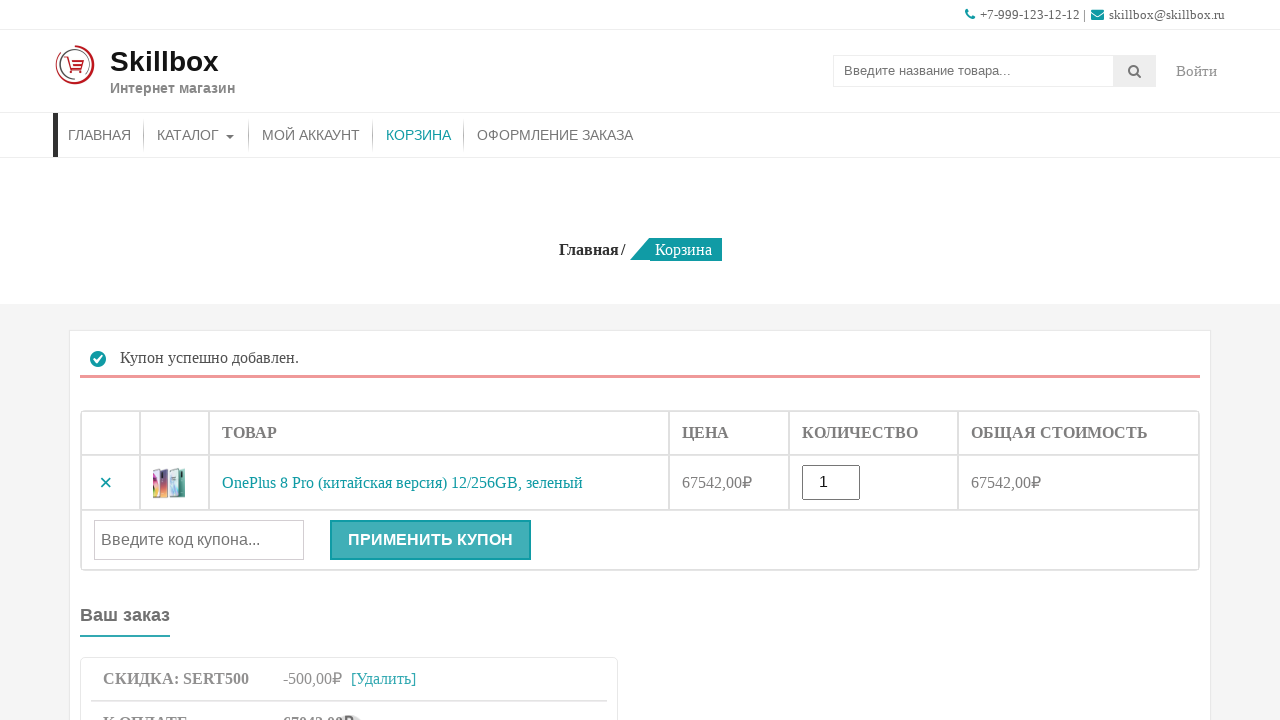

Coupon removed confirmation alert appeared
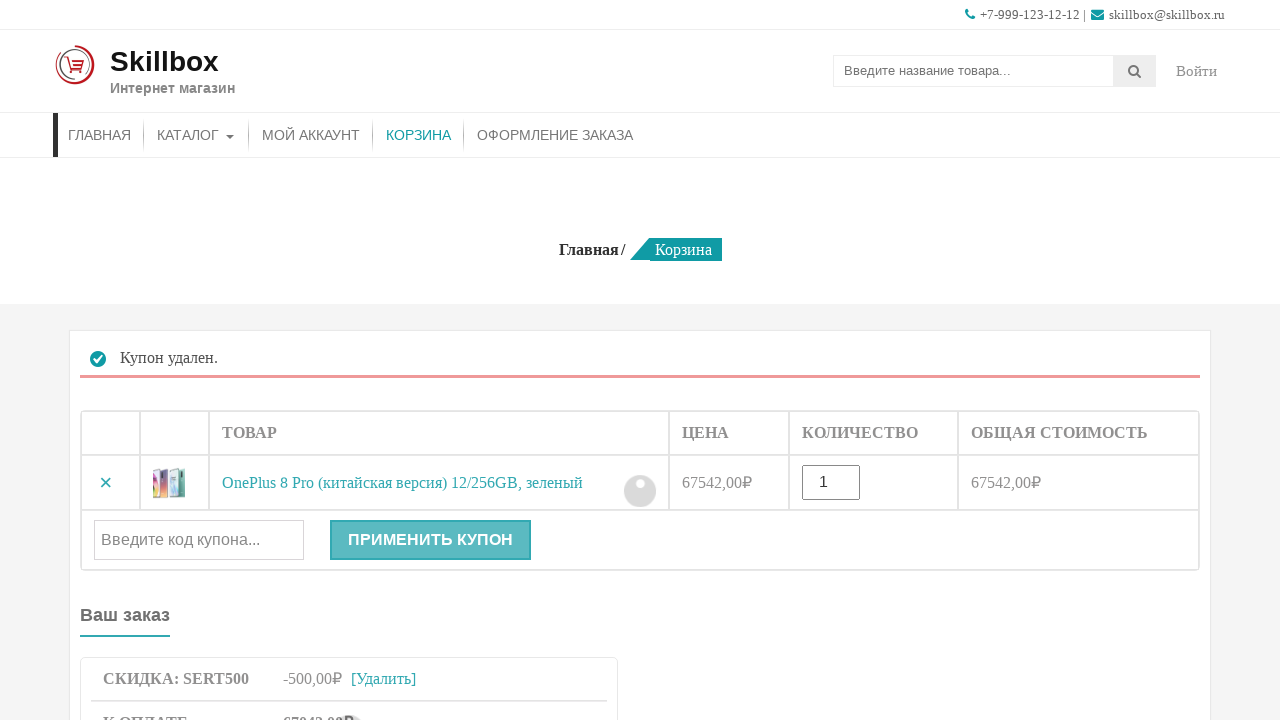

Discount row for 'sert500' removed from cart
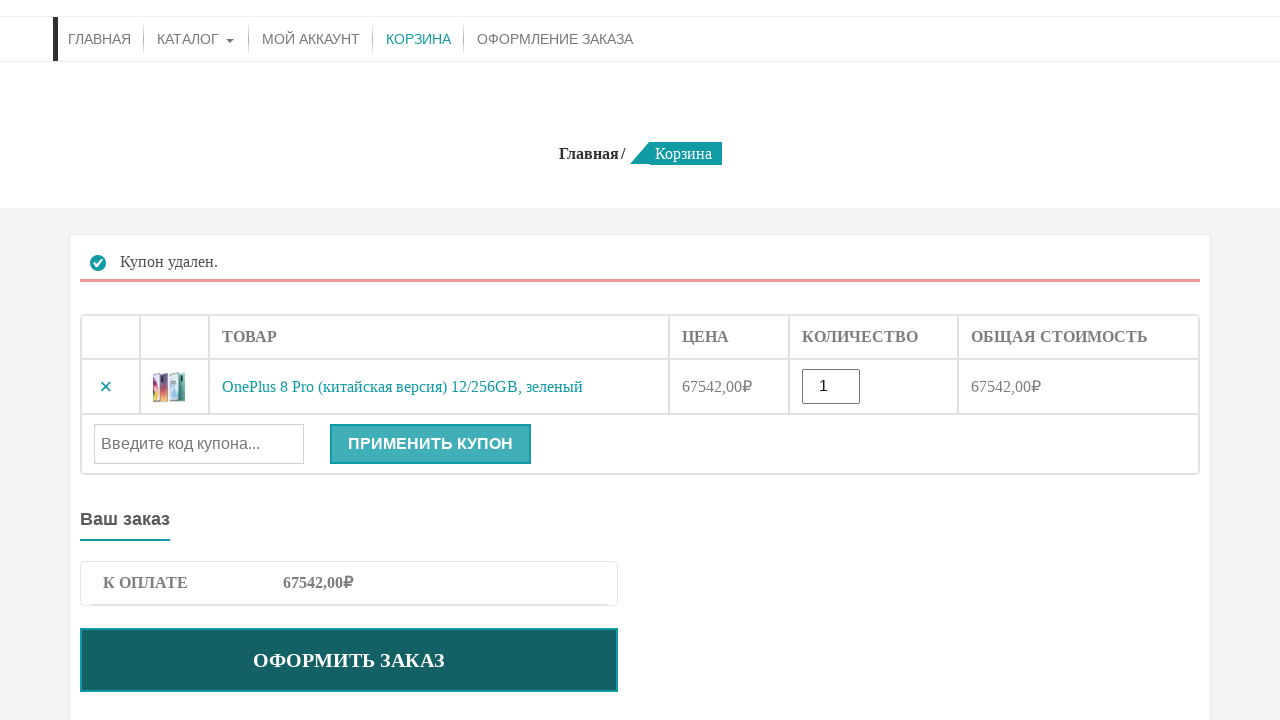

Entered invalid coupon code 'sert10000' on //div[@class='coupon']//input
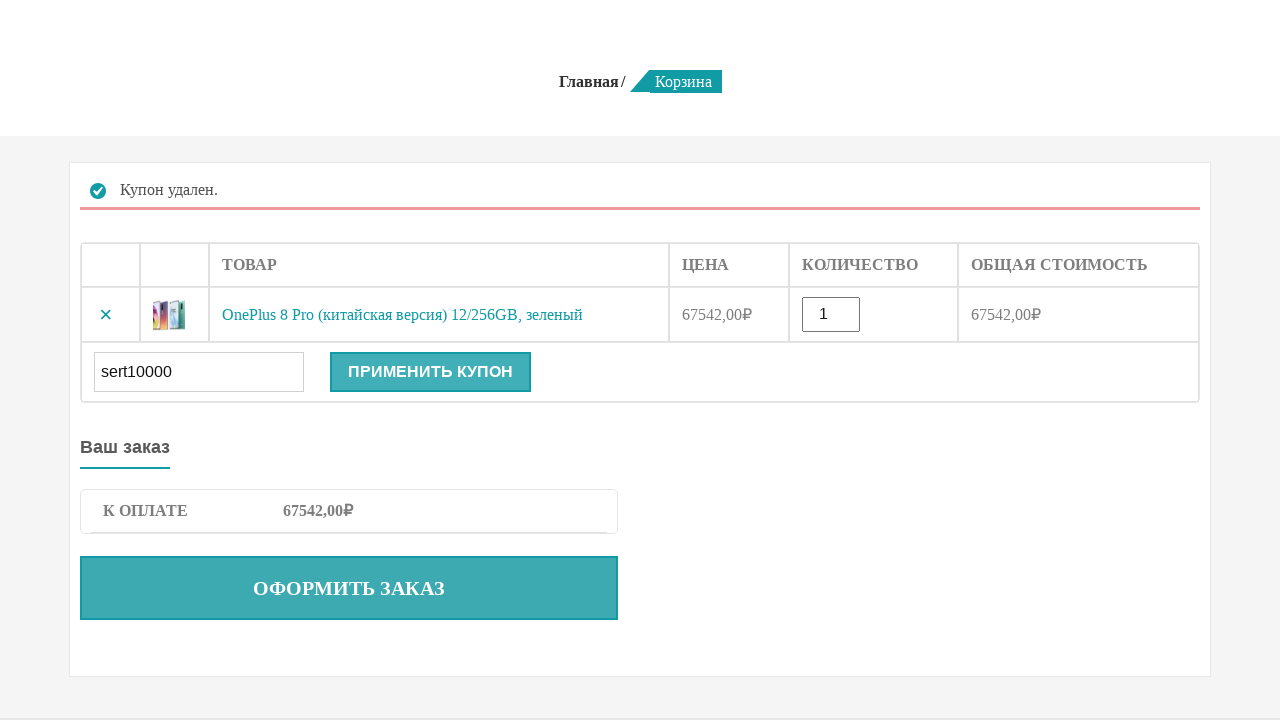

Clicked apply button for invalid coupon code at (430, 20) on xpath=//div[@class='coupon']//button
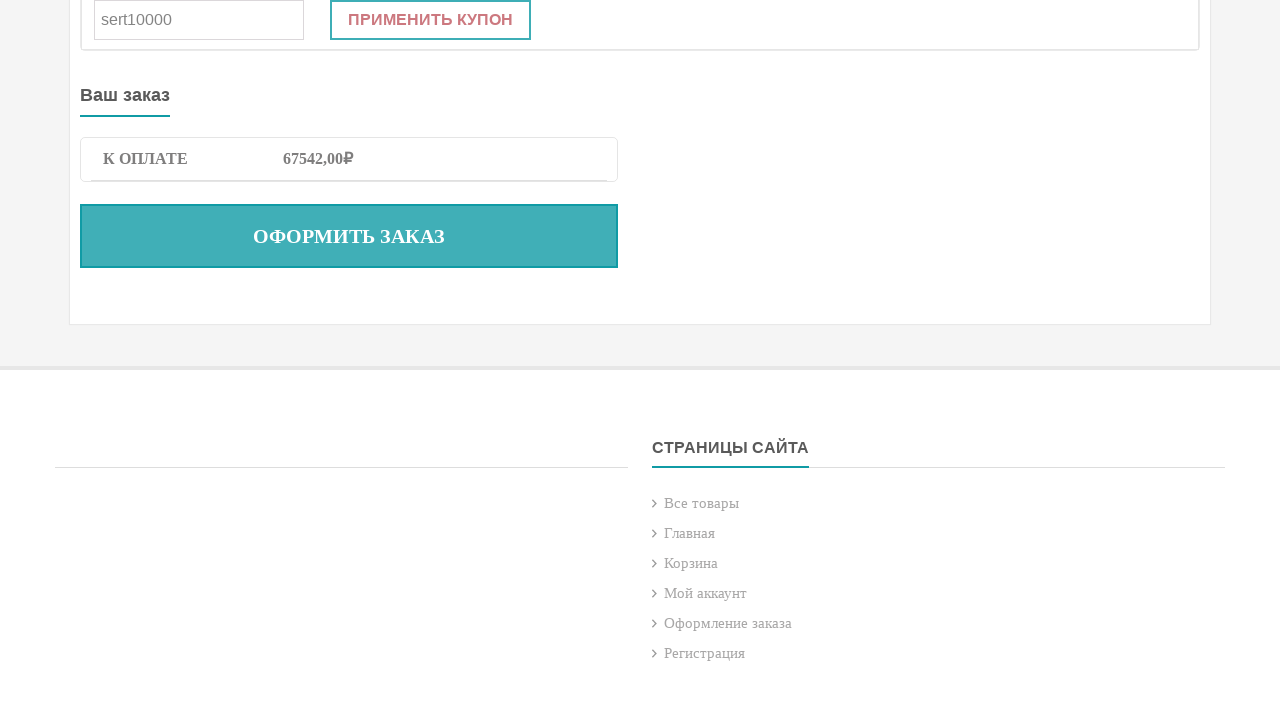

Error alert appeared for invalid coupon code 'sert10000'
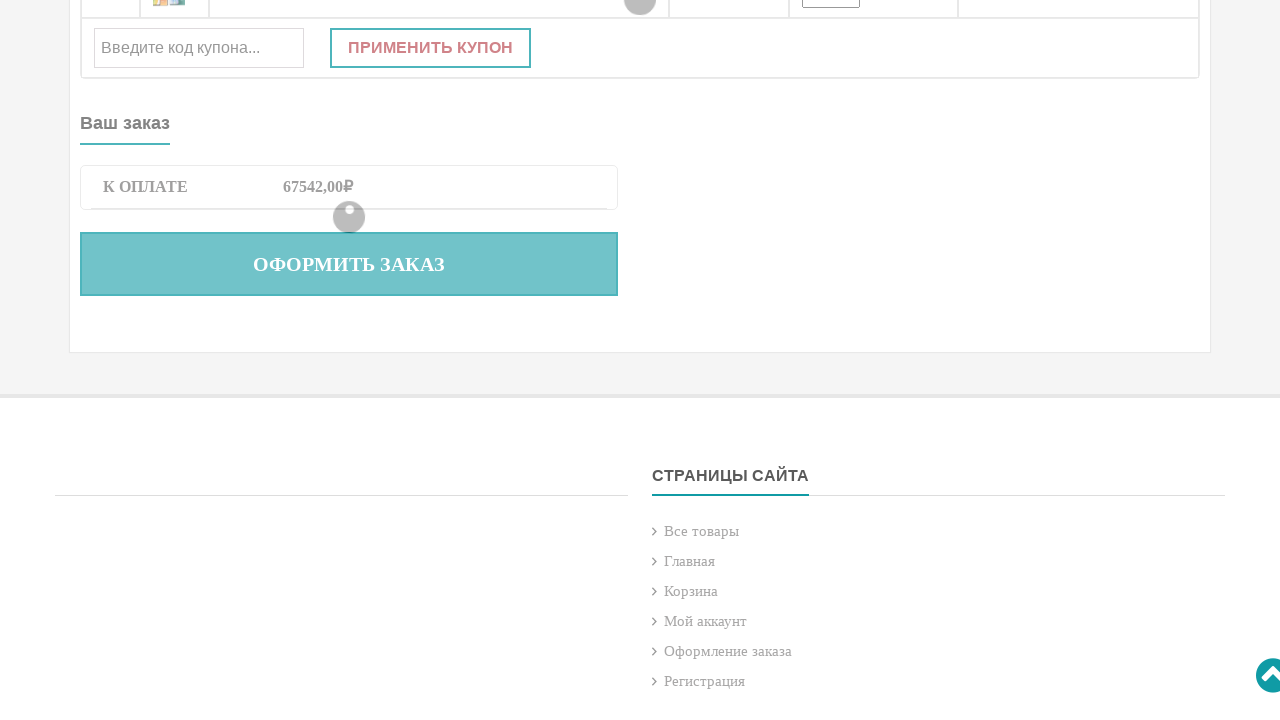

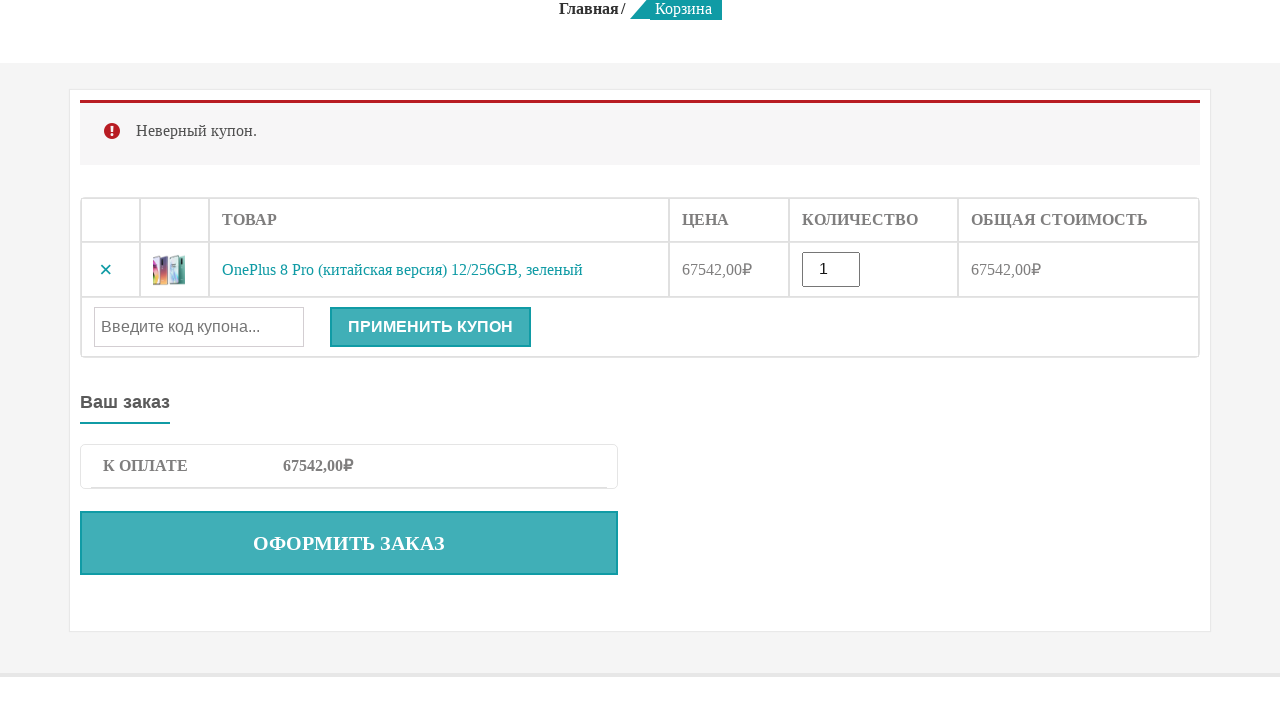